Tests accepting a confirm JavaScript alert and verifies the OK result message

Starting URL: https://the-internet.herokuapp.com/javascript_alerts

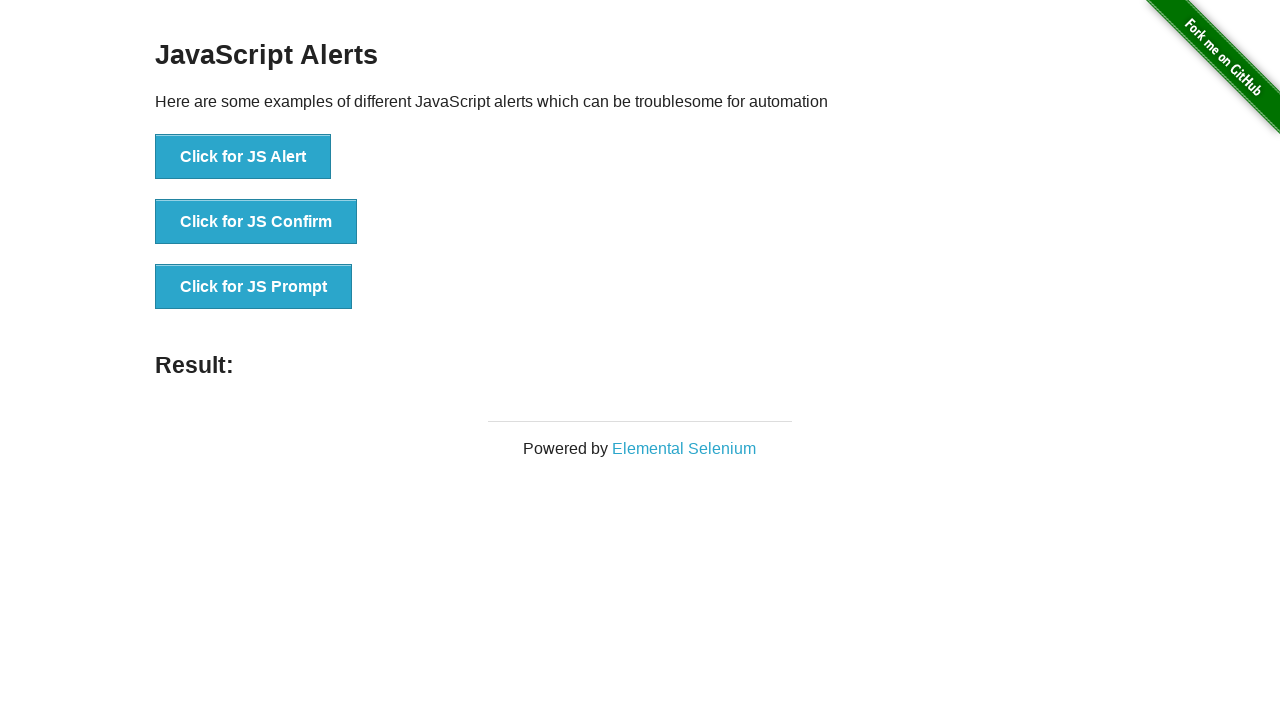

Set up dialog handler to accept confirm alerts
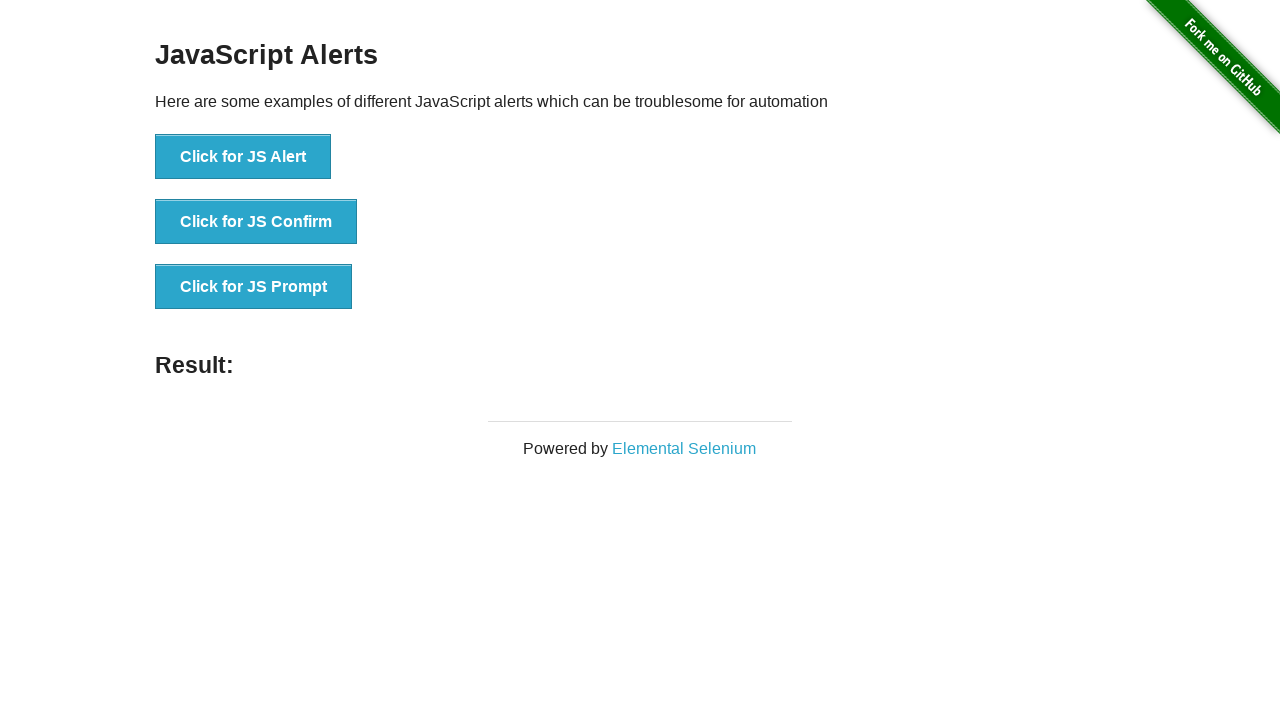

Clicked button to trigger confirm JavaScript alert at (256, 222) on [onclick = 'jsConfirm()']
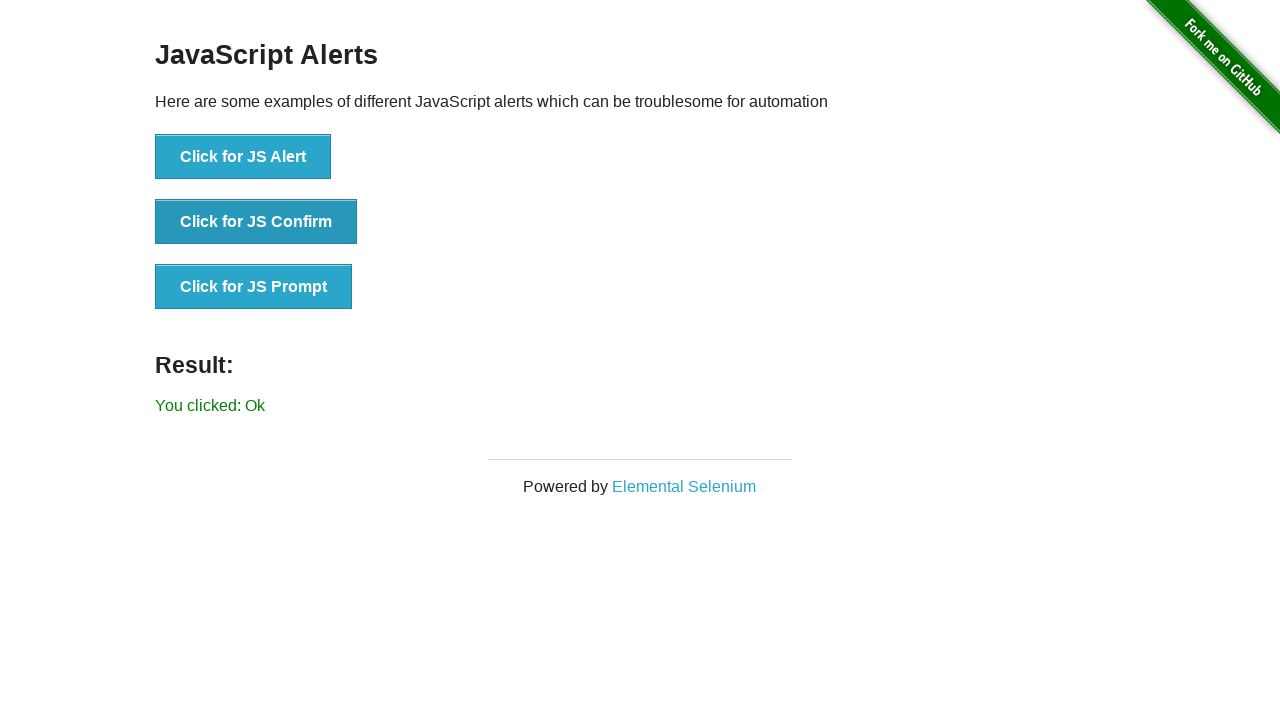

Retrieved result text from page
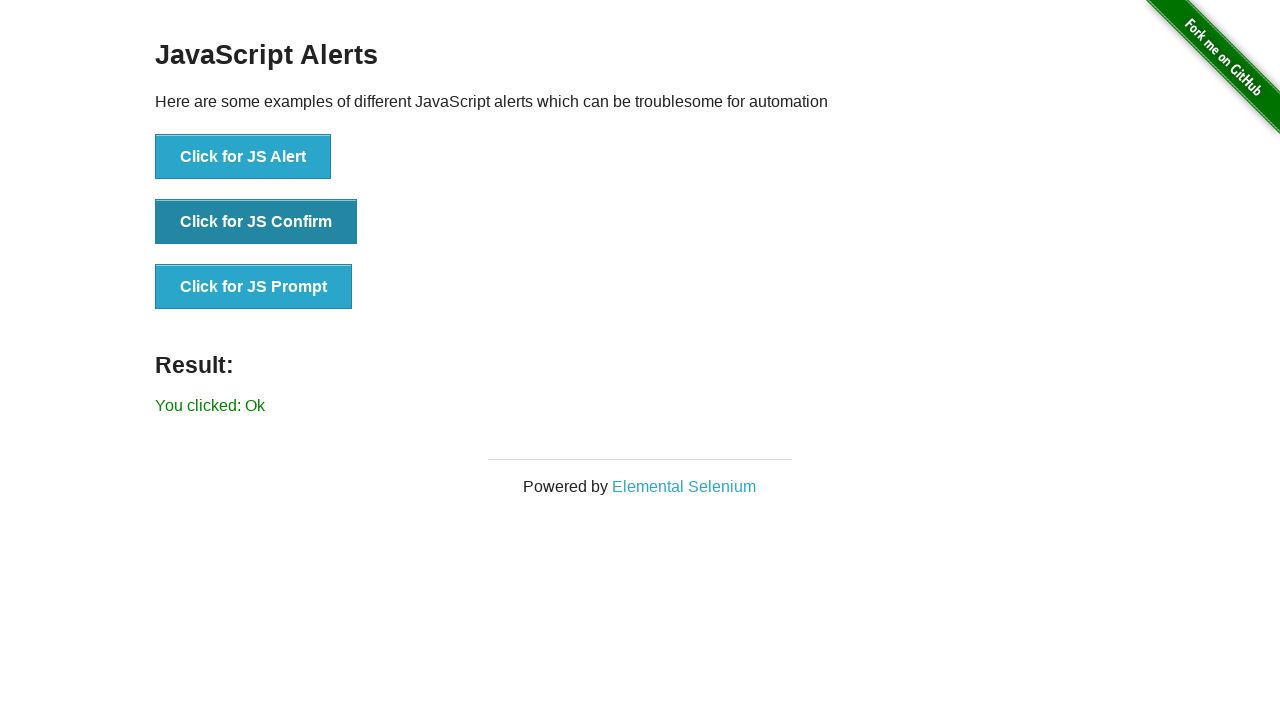

Verified result text shows 'You clicked: Ok' - confirm alert accepted successfully
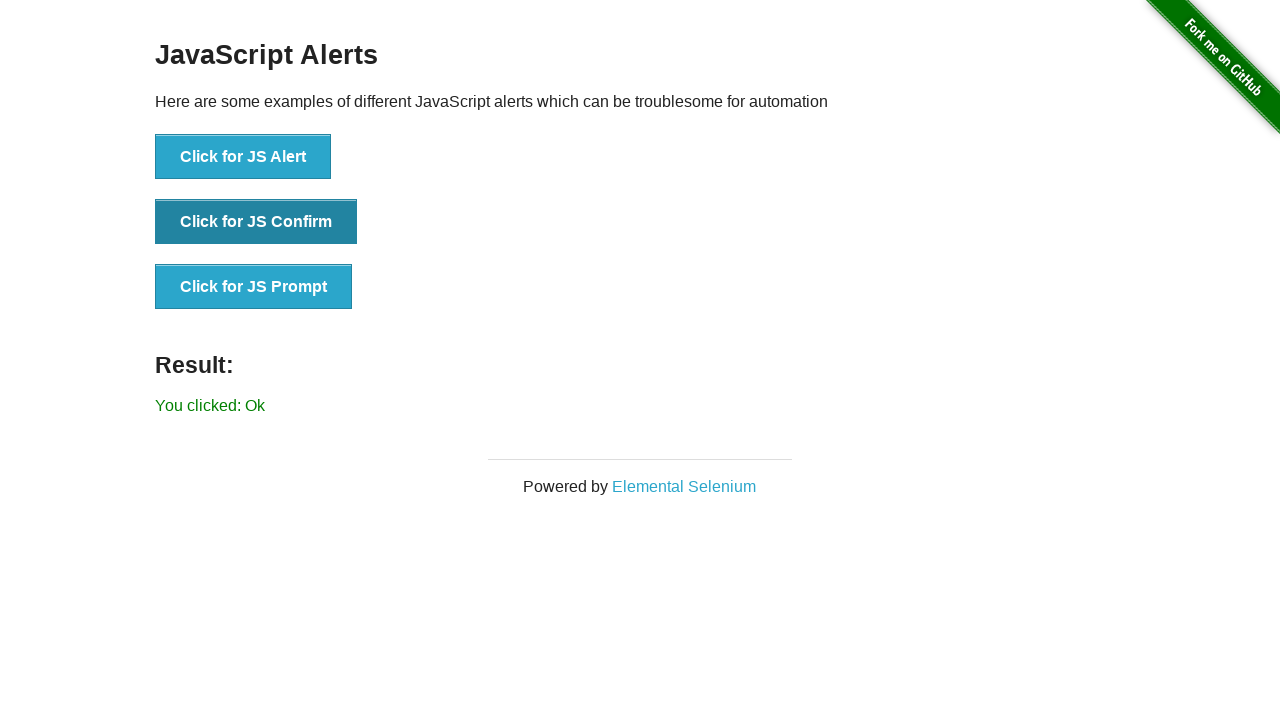

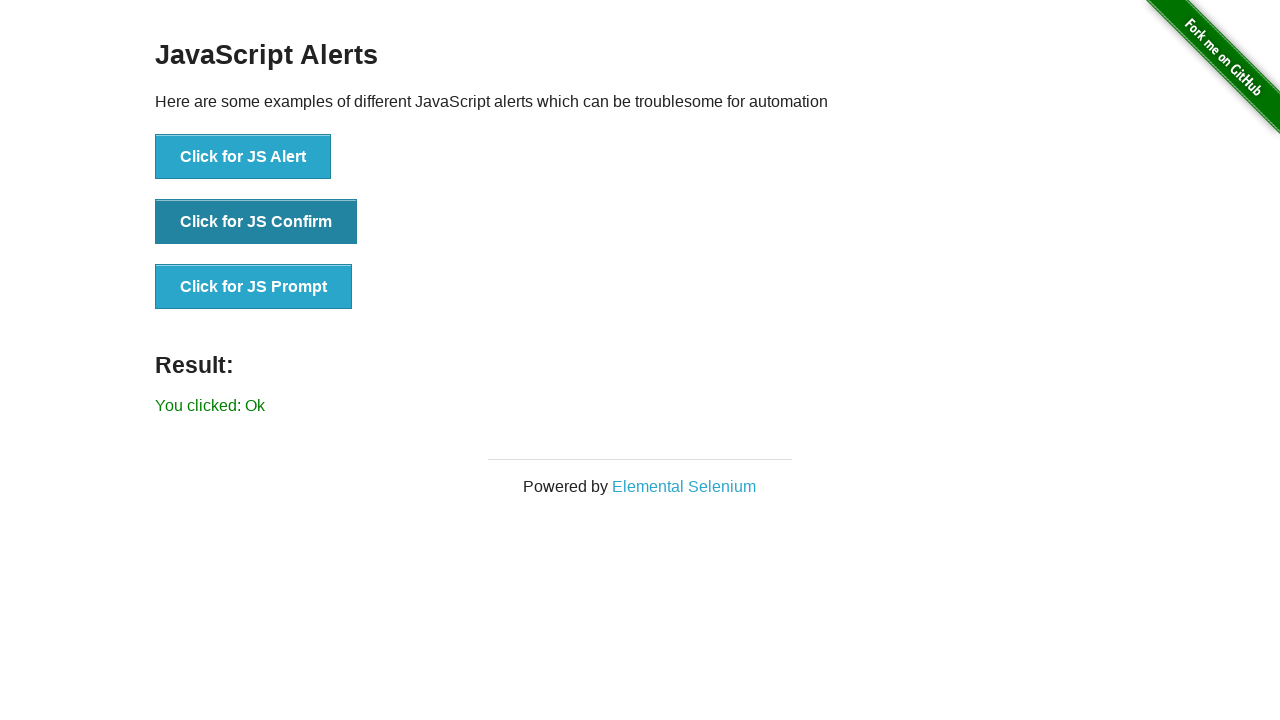